Tests entering text into the search bar after clicking the search button

Starting URL: https://www.uvic.ca/

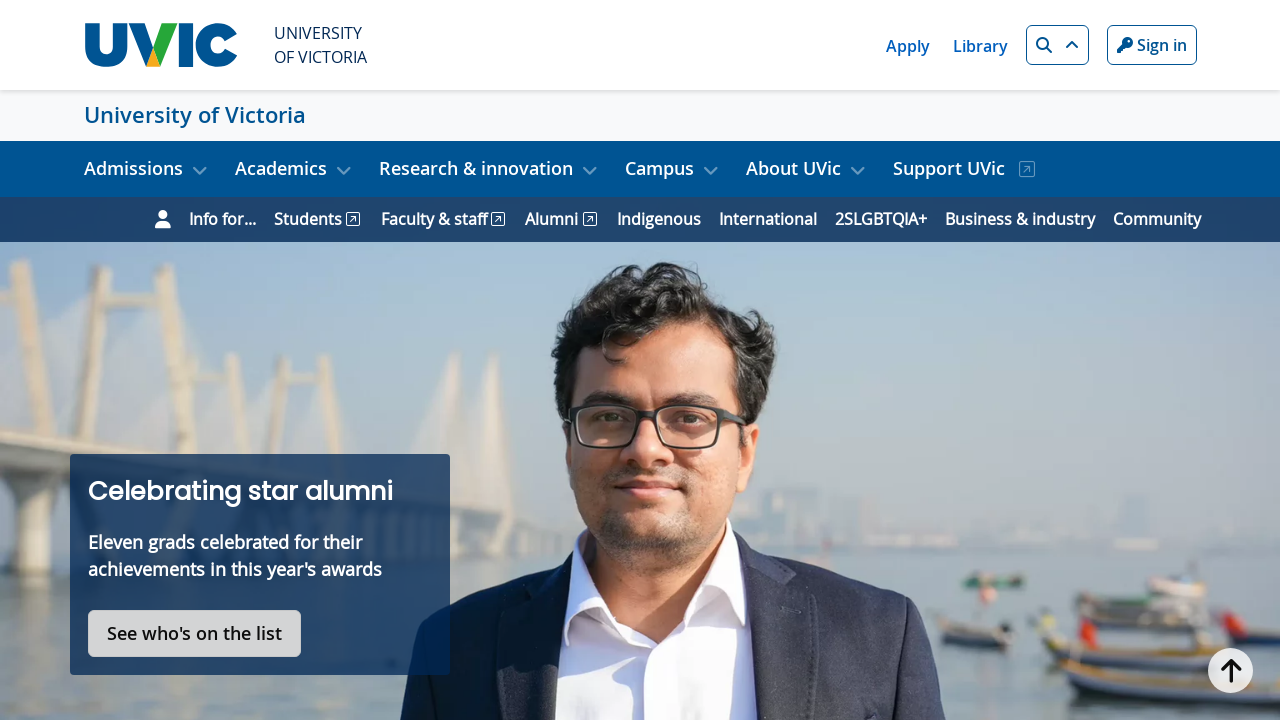

Clicked search button to reveal search bar at (1057, 45) on xpath=//*[@id="search-btn"]
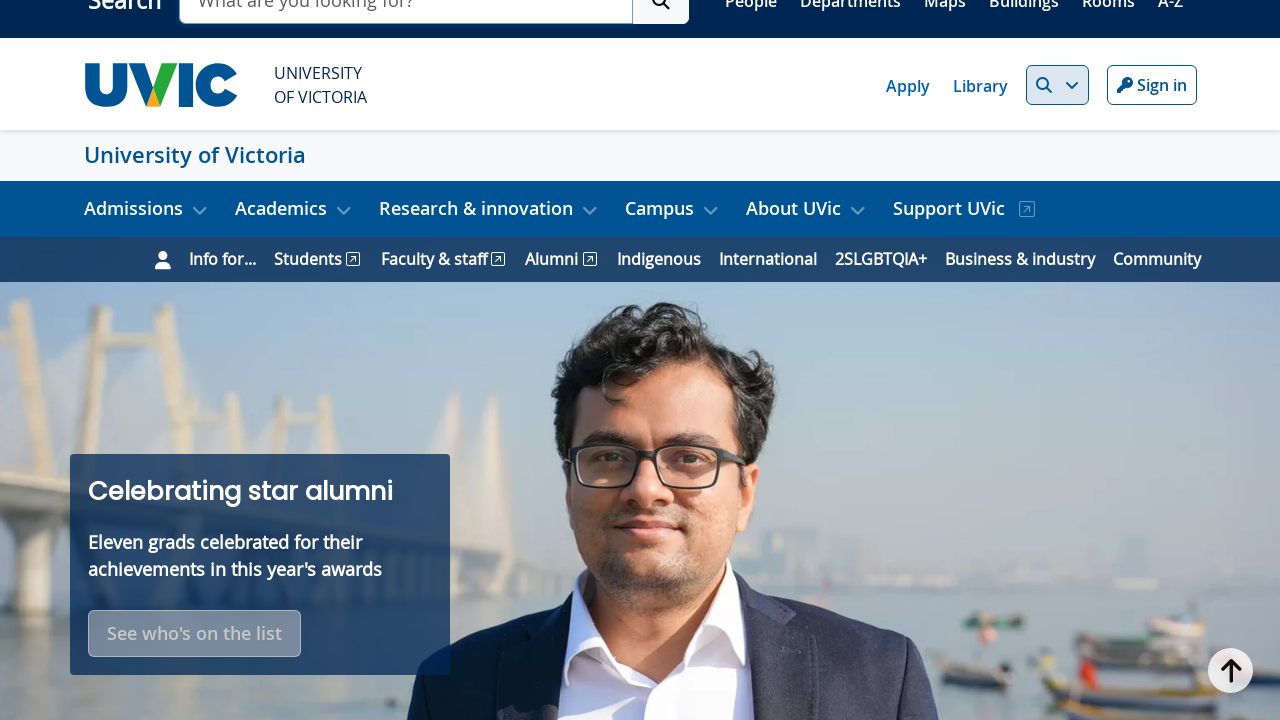

Filled search bar with 'csc' on //*[@id="searchUVic"]
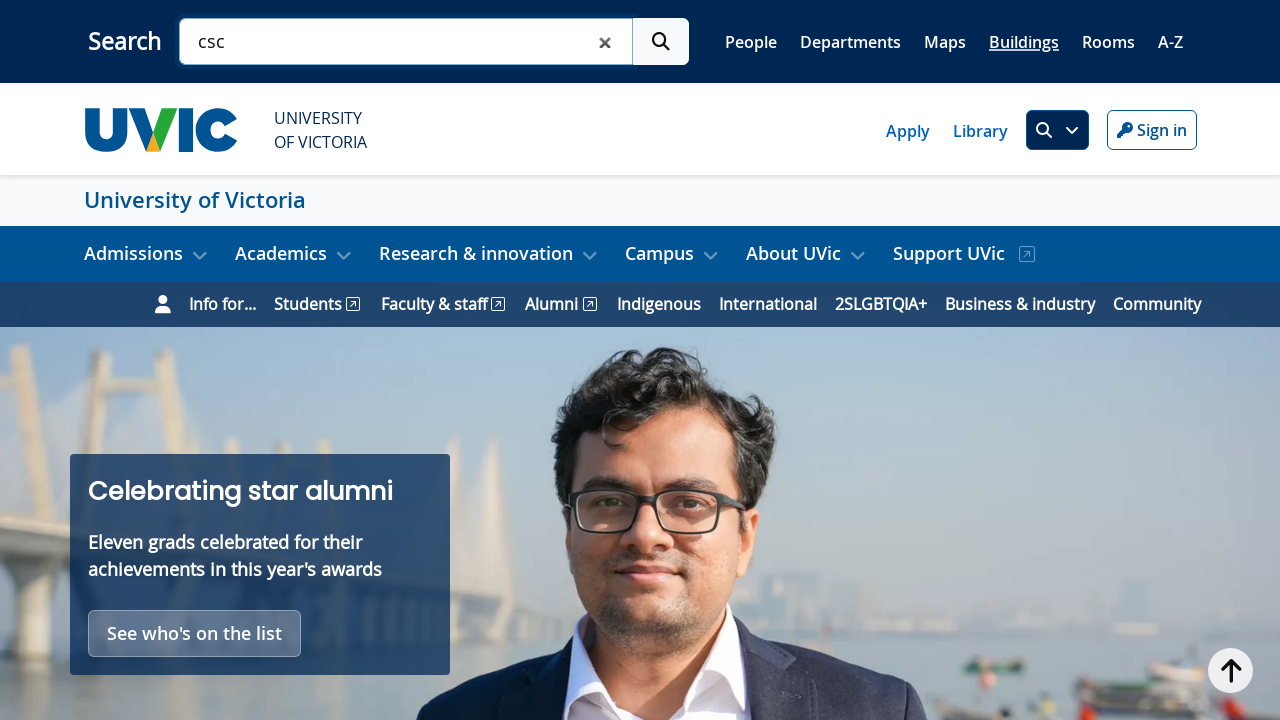

Verified search term 'csc' appears in search bar
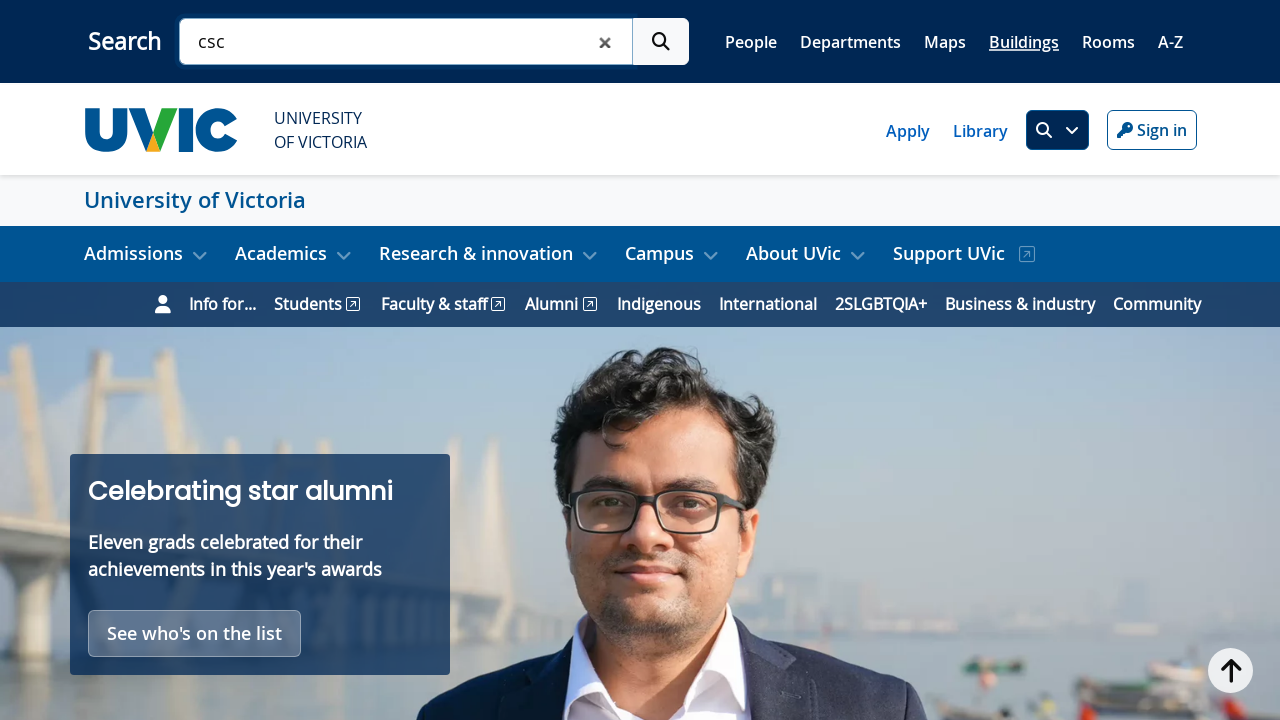

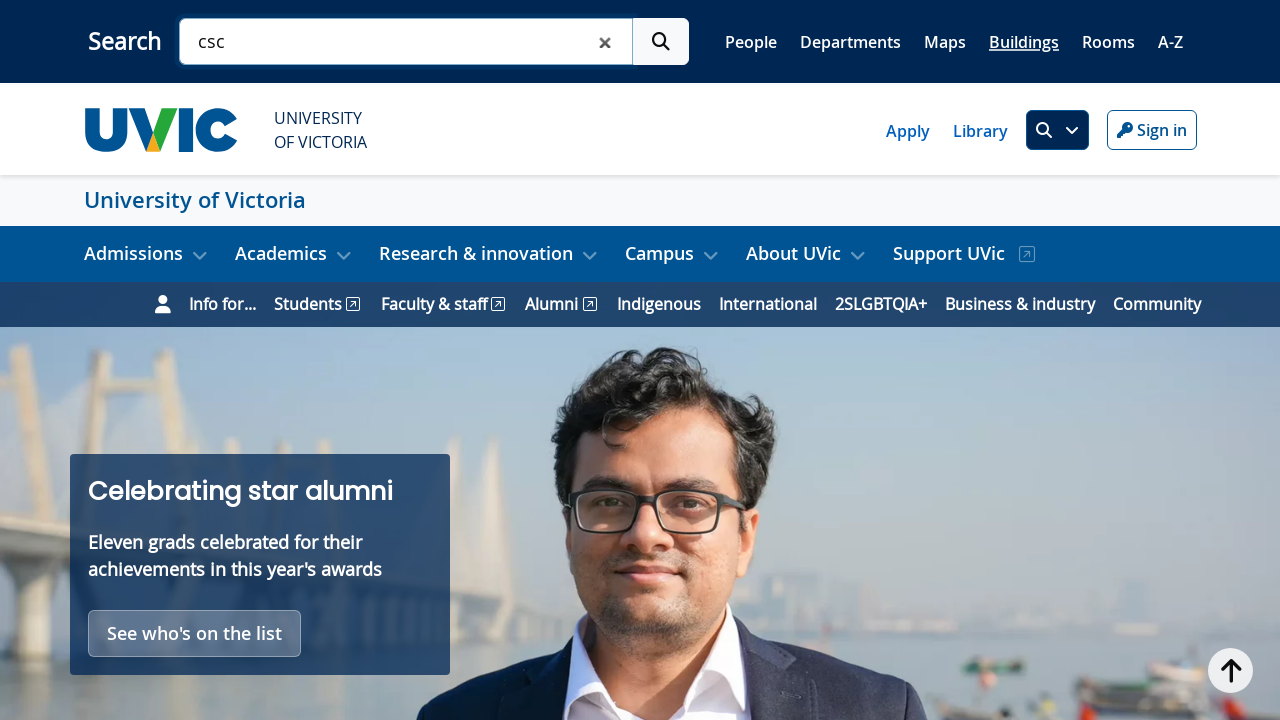